Tests link navigation by clicking on a link with a mathematically calculated text value, then fills out a form with personal information (first name, last name, city, country) and submits it.

Starting URL: http://suninjuly.github.io/find_link_text

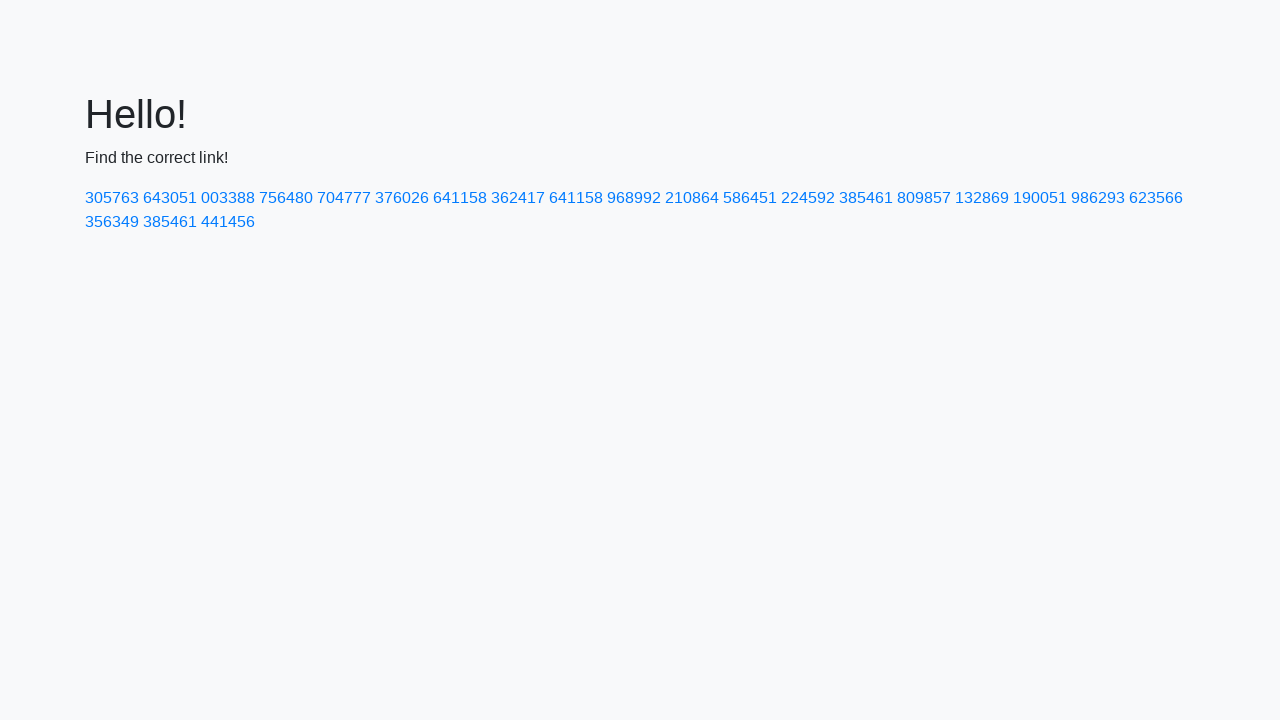

Calculated link text value: 85397
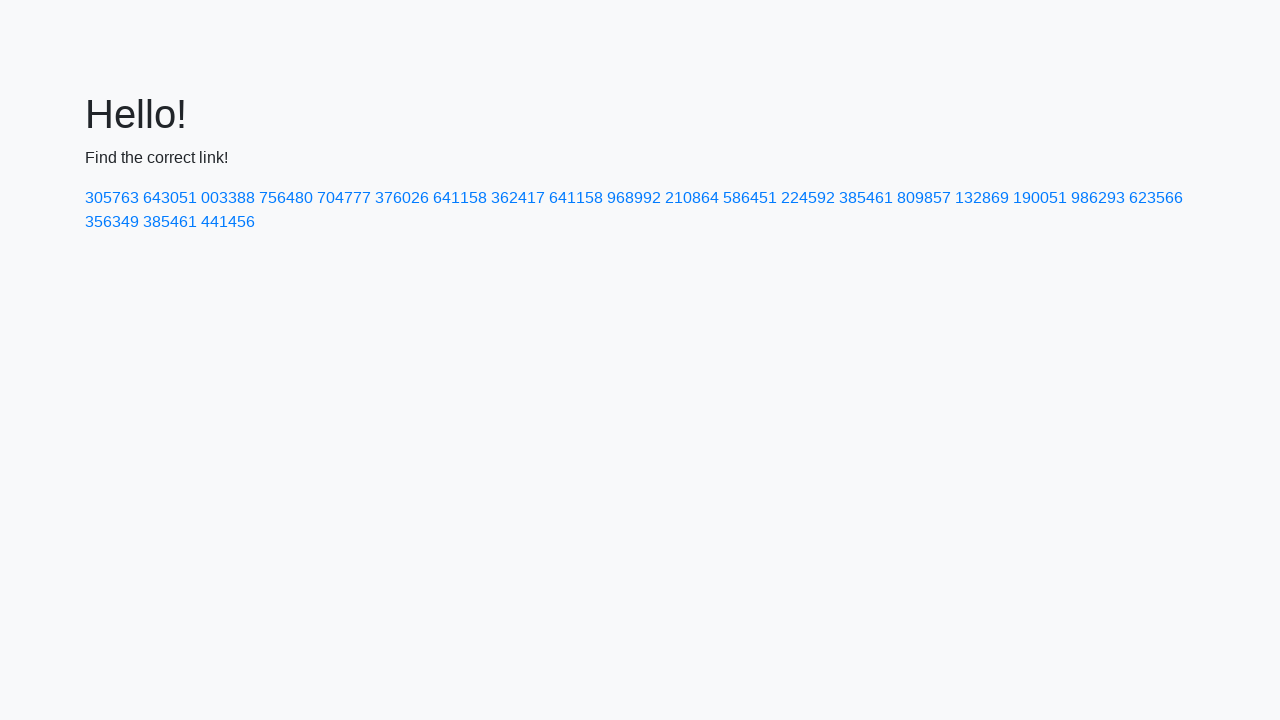

Clicked link with mathematically calculated text at (808, 198) on text=224592
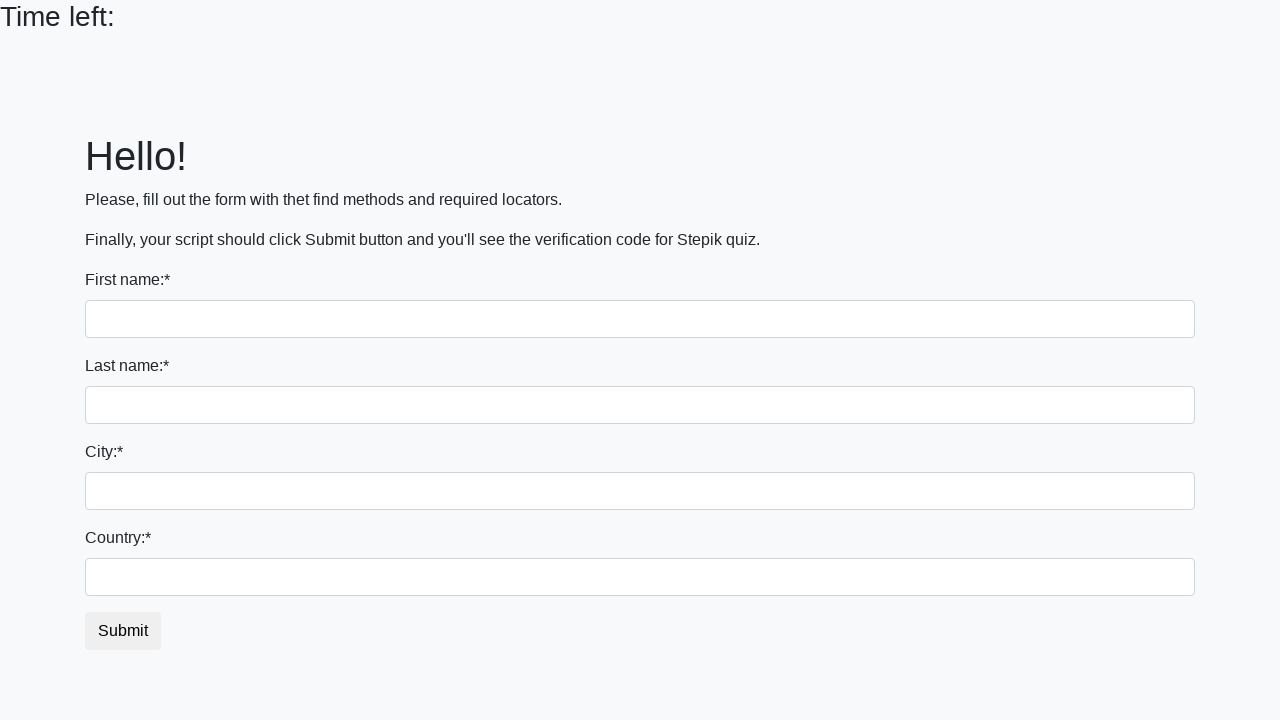

Filled first name field with 'Ivan' on input >> nth=0
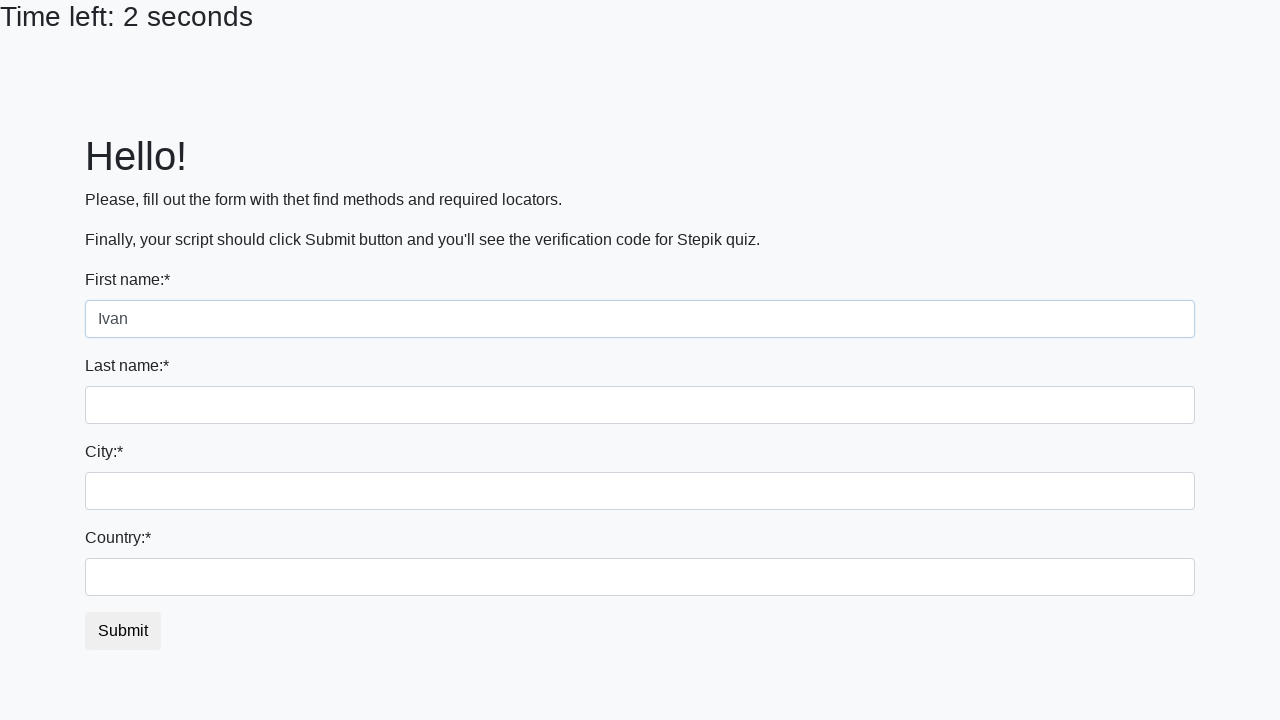

Filled last name field with 'Petrov' on input[name='last_name']
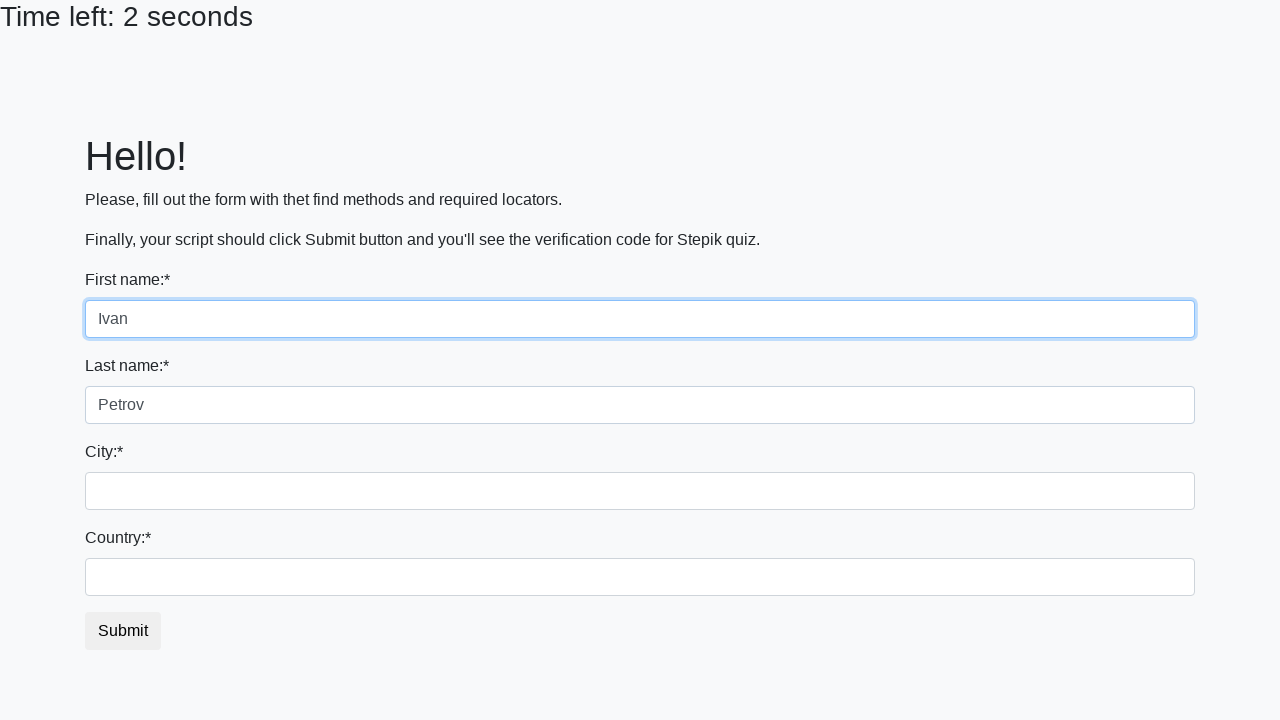

Filled city field with 'Smolensk' on .form-control.city
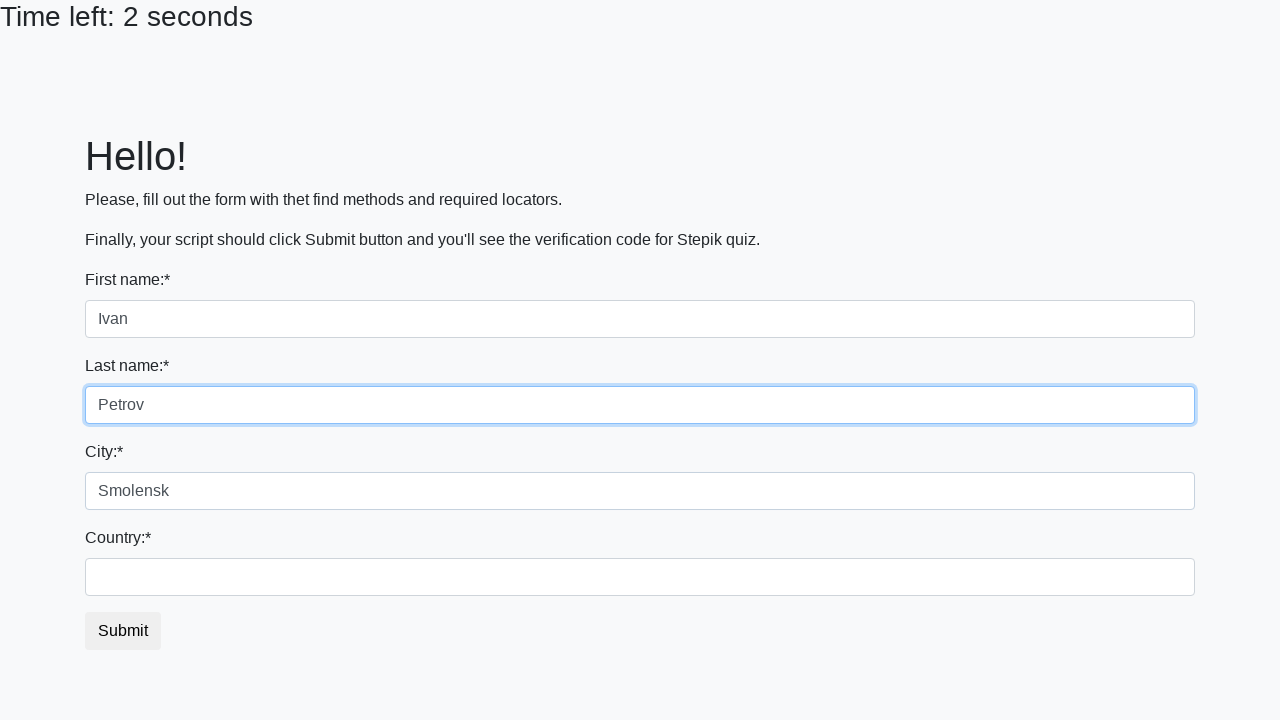

Filled country field with 'Russia' on #country
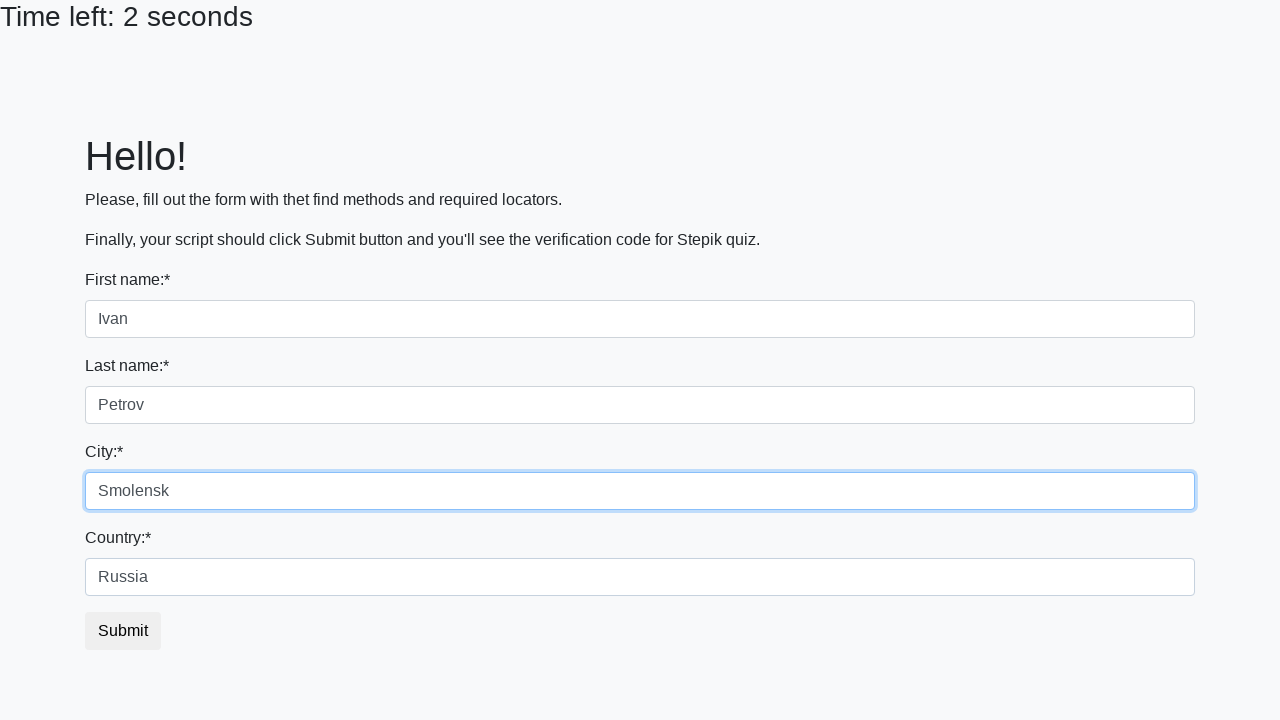

Clicked submit button to submit form at (123, 631) on button.btn
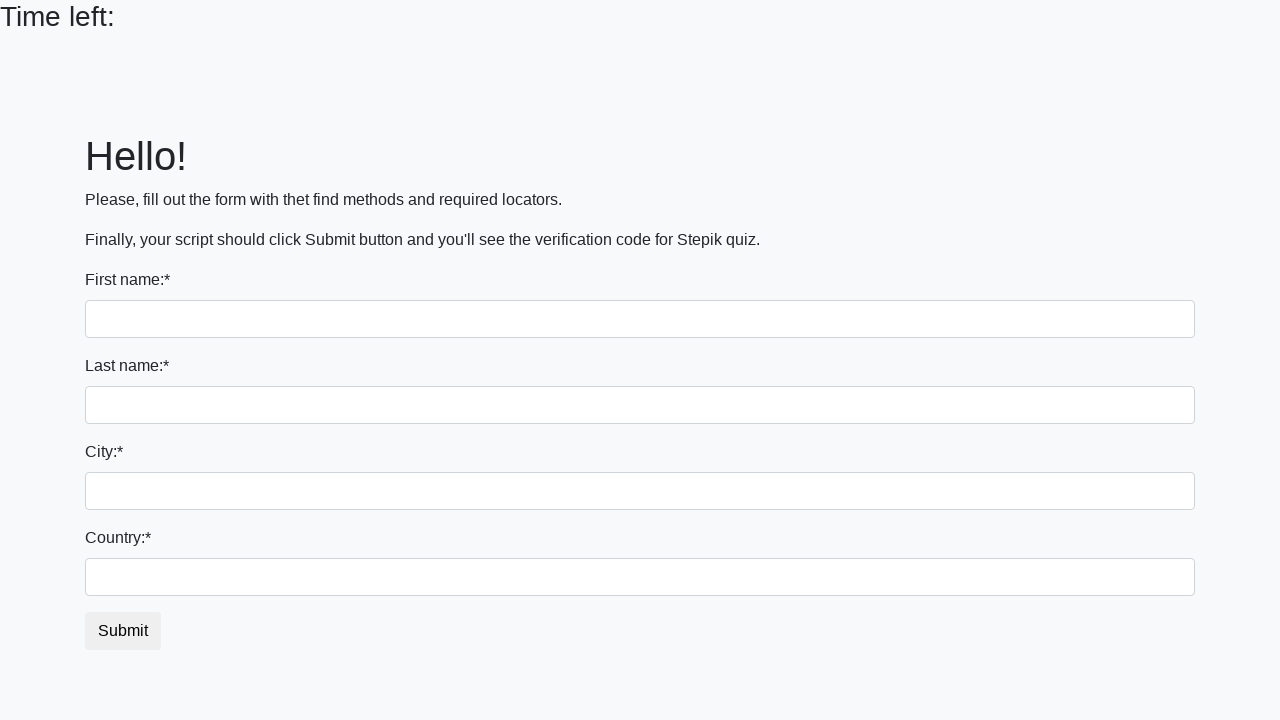

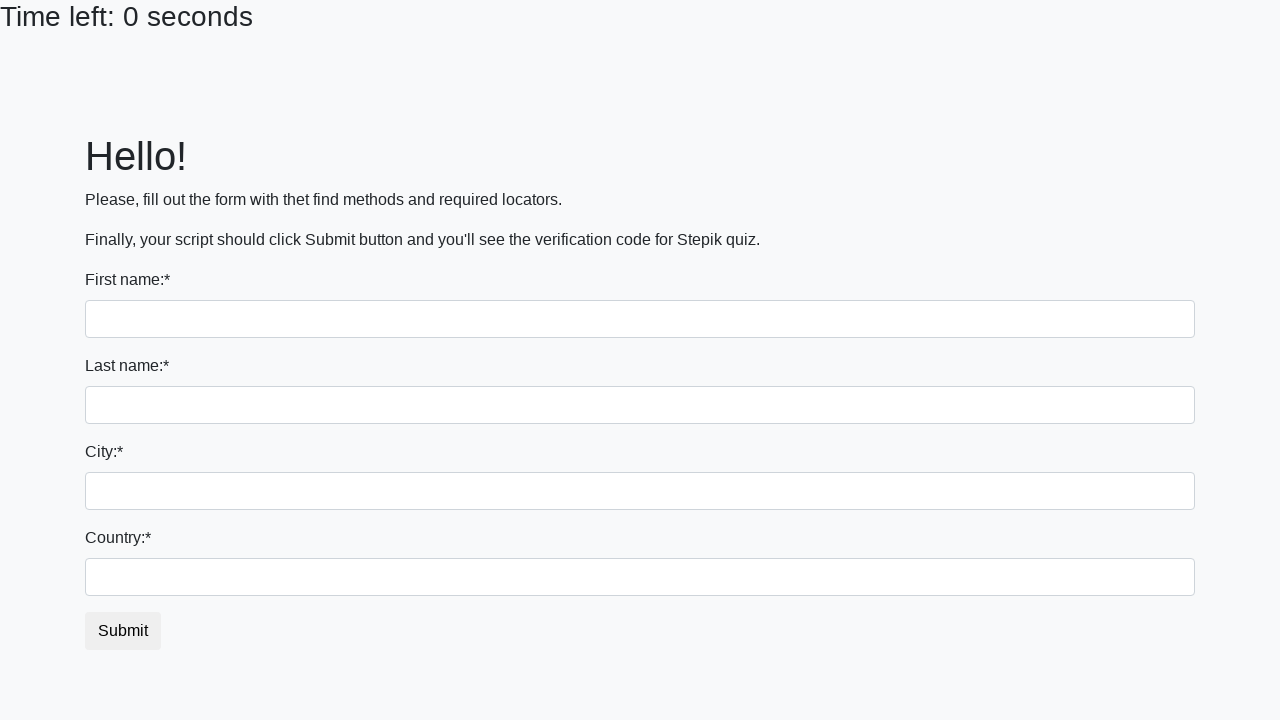